Tests editing a todo item by double-clicking, filling new text, and pressing Enter

Starting URL: https://demo.playwright.dev/todomvc

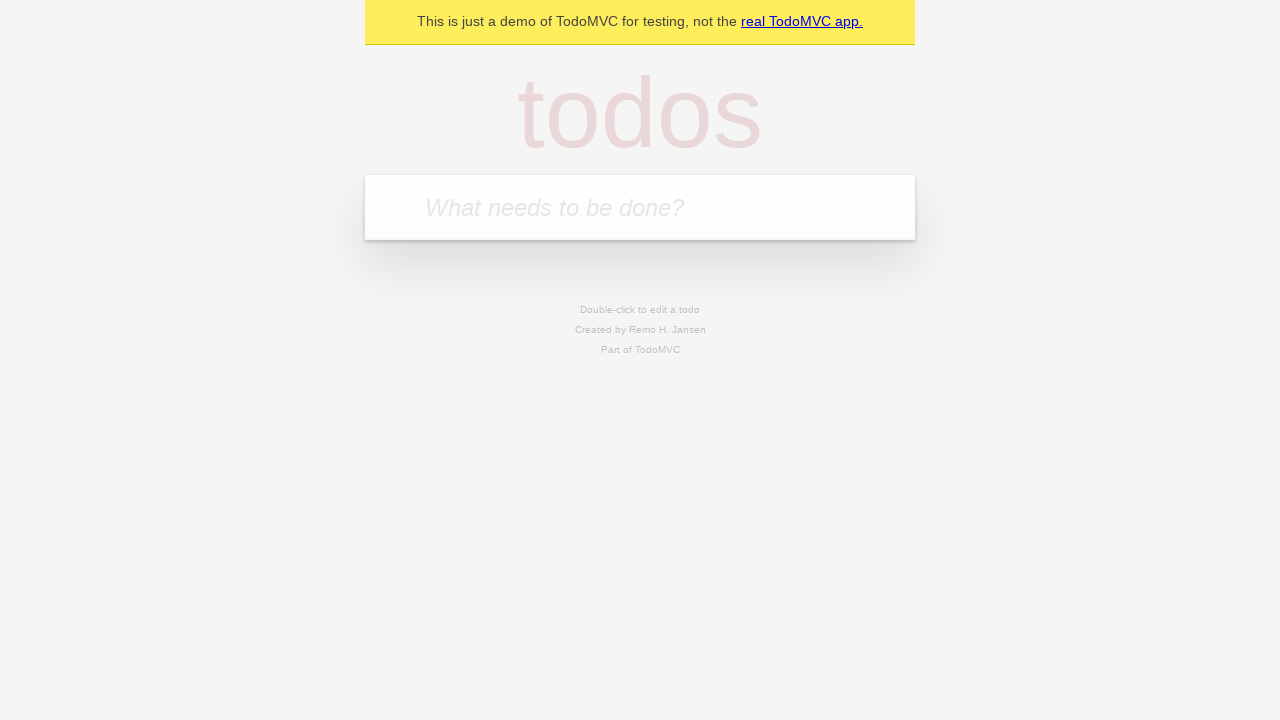

Filled todo input with 'buy some cheese' on internal:attr=[placeholder="What needs to be done?"i]
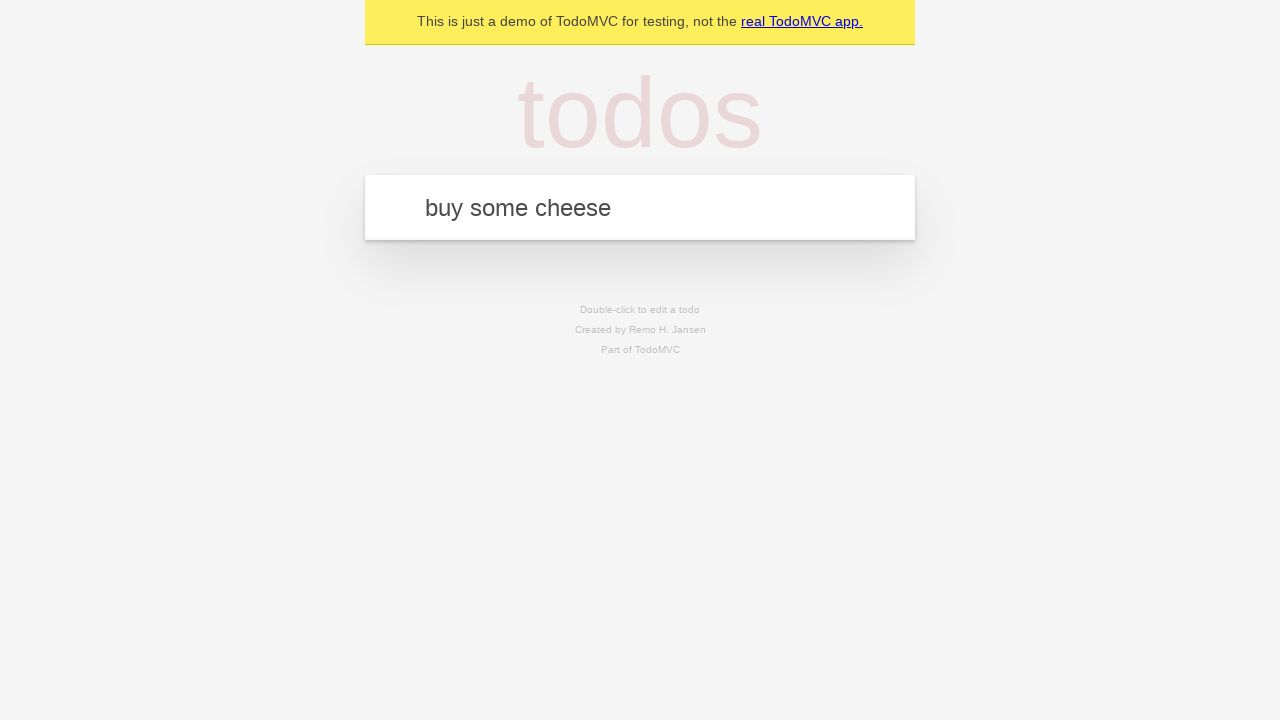

Pressed Enter to create first todo 'buy some cheese' on internal:attr=[placeholder="What needs to be done?"i]
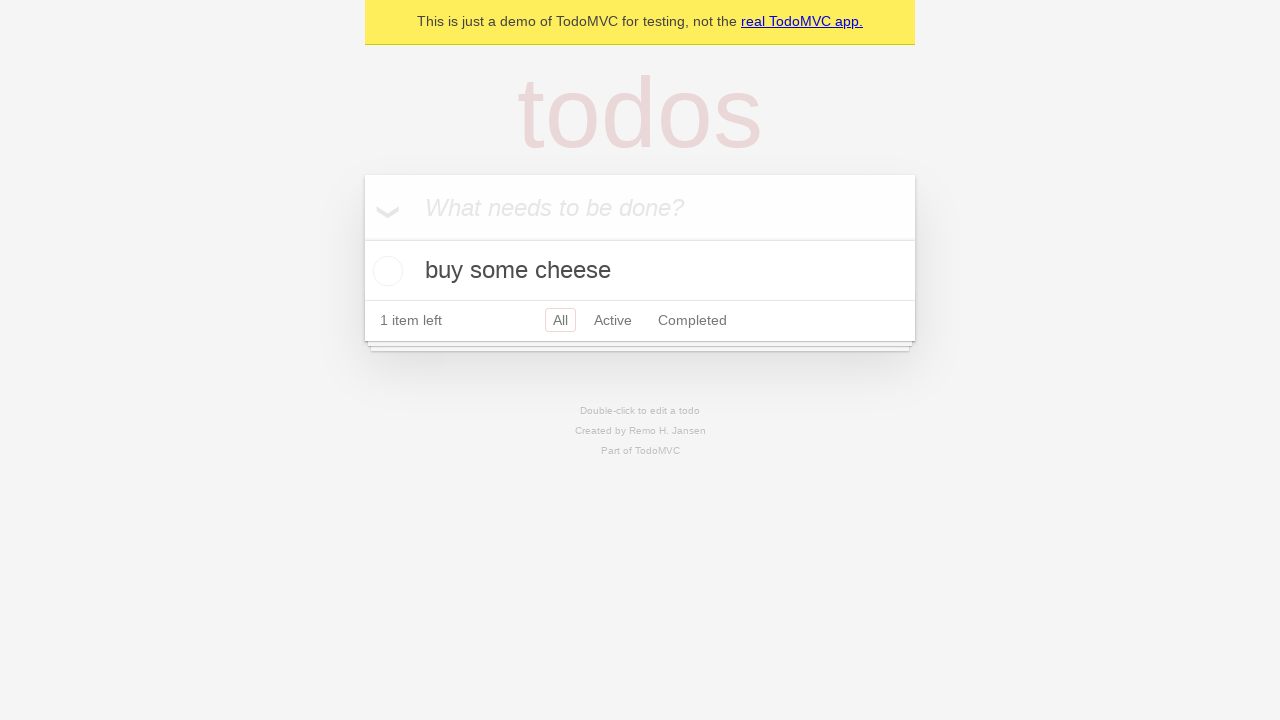

Filled todo input with 'feed the cat' on internal:attr=[placeholder="What needs to be done?"i]
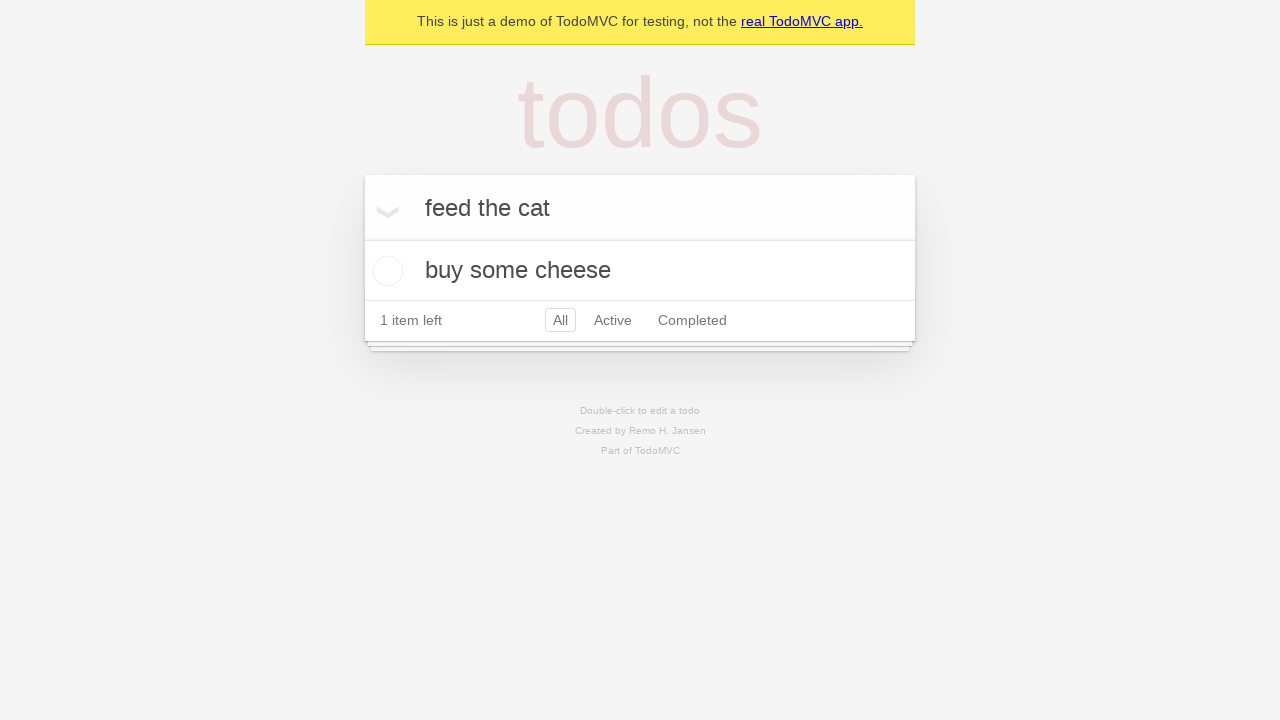

Pressed Enter to create second todo 'feed the cat' on internal:attr=[placeholder="What needs to be done?"i]
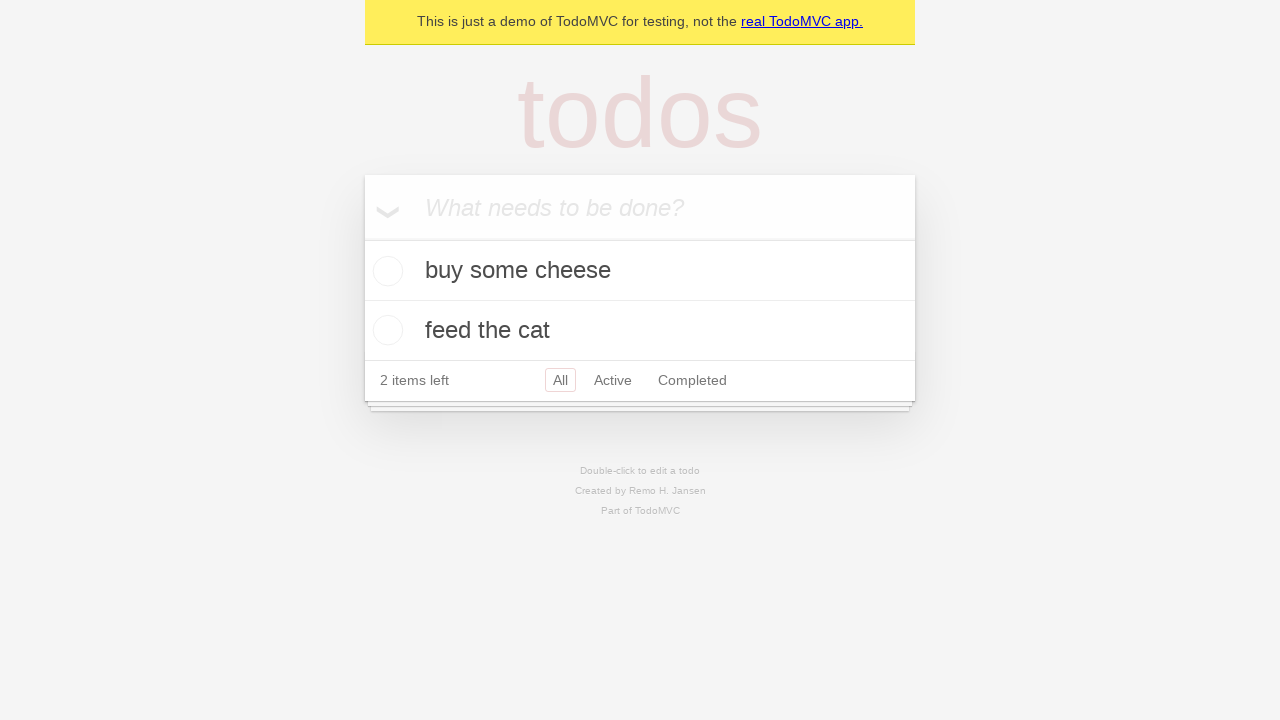

Filled todo input with 'book a doctors appointment' on internal:attr=[placeholder="What needs to be done?"i]
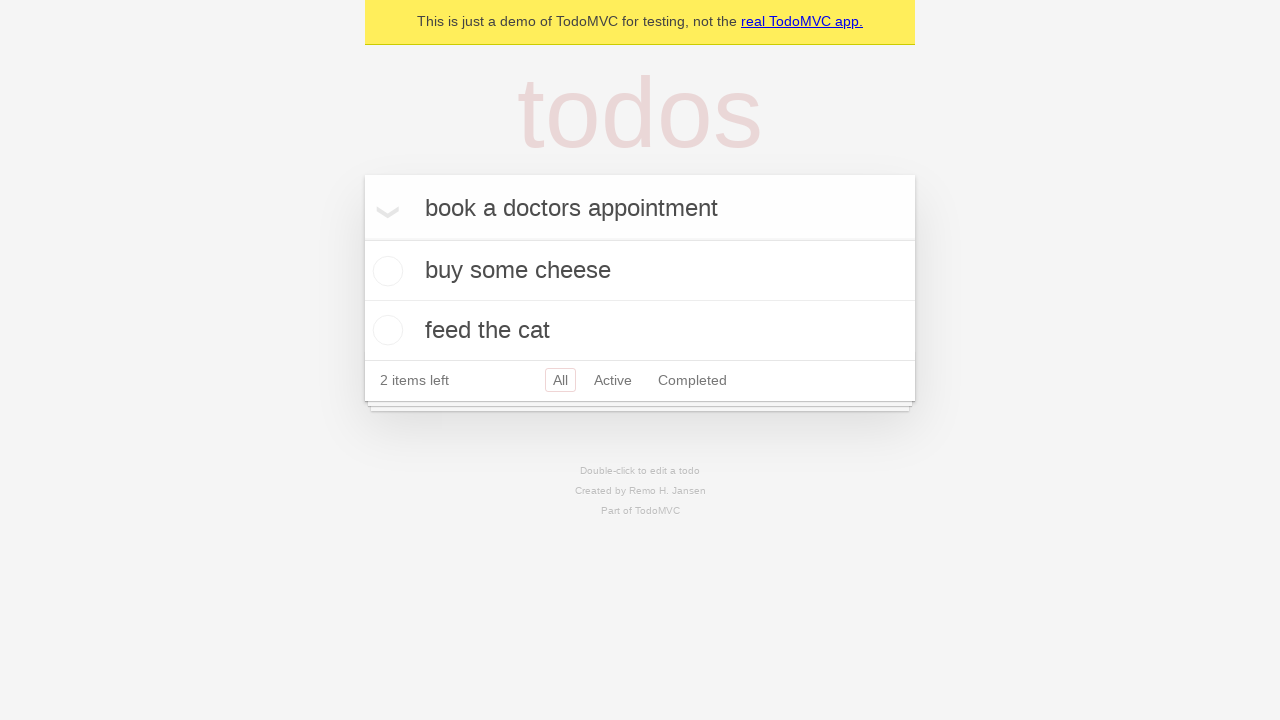

Pressed Enter to create third todo 'book a doctors appointment' on internal:attr=[placeholder="What needs to be done?"i]
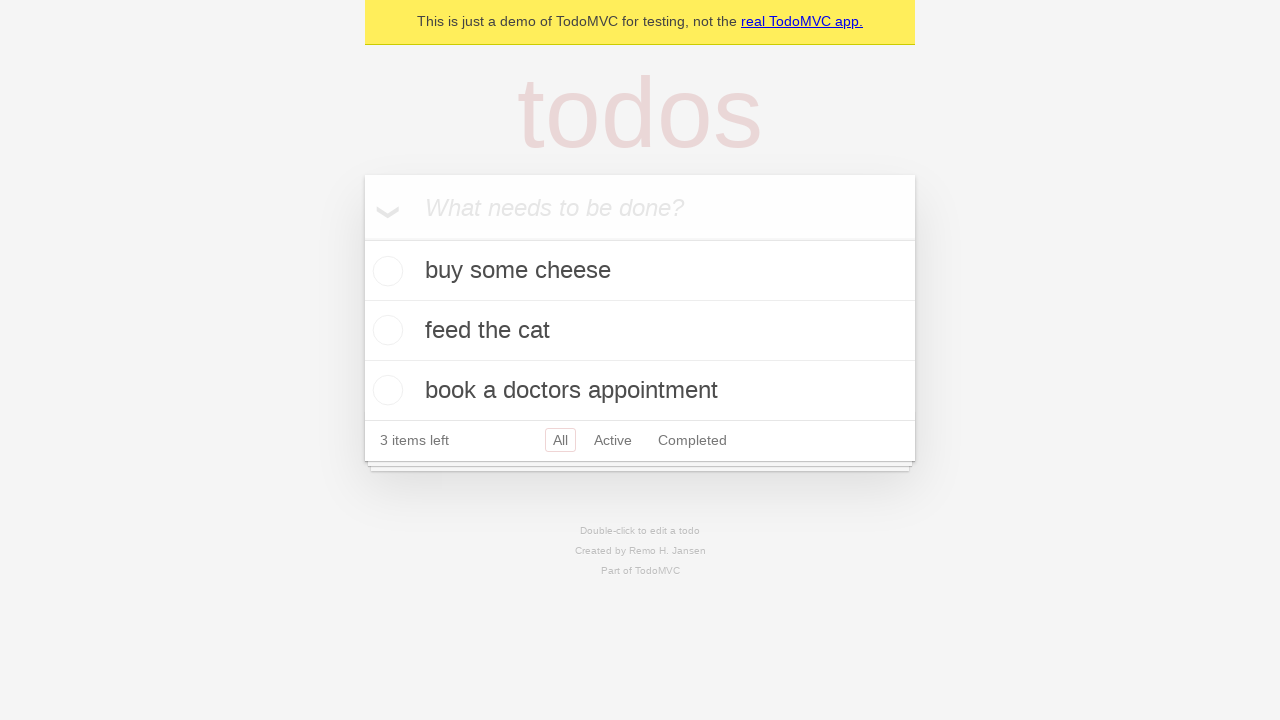

Double-clicked second todo item to enter edit mode at (640, 331) on internal:testid=[data-testid="todo-item"s] >> nth=1
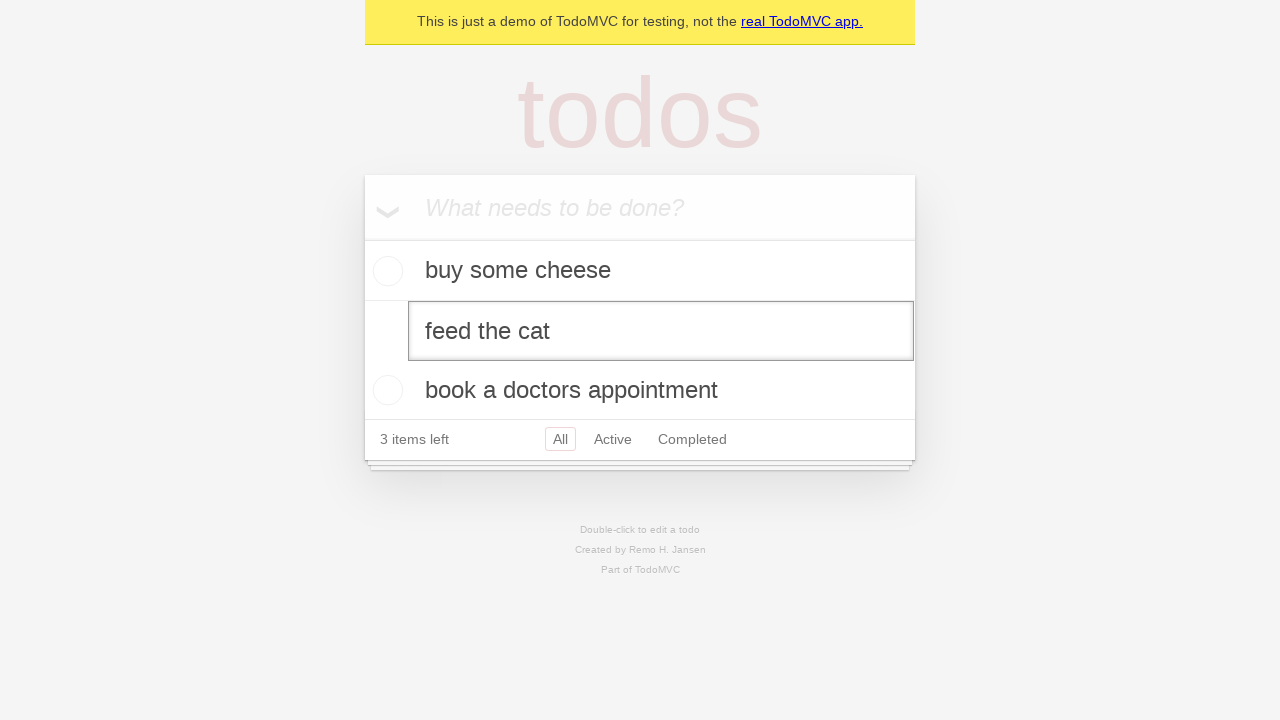

Filled edit field with new text 'buy some sausages' on internal:testid=[data-testid="todo-item"s] >> nth=1 >> internal:role=textbox[nam
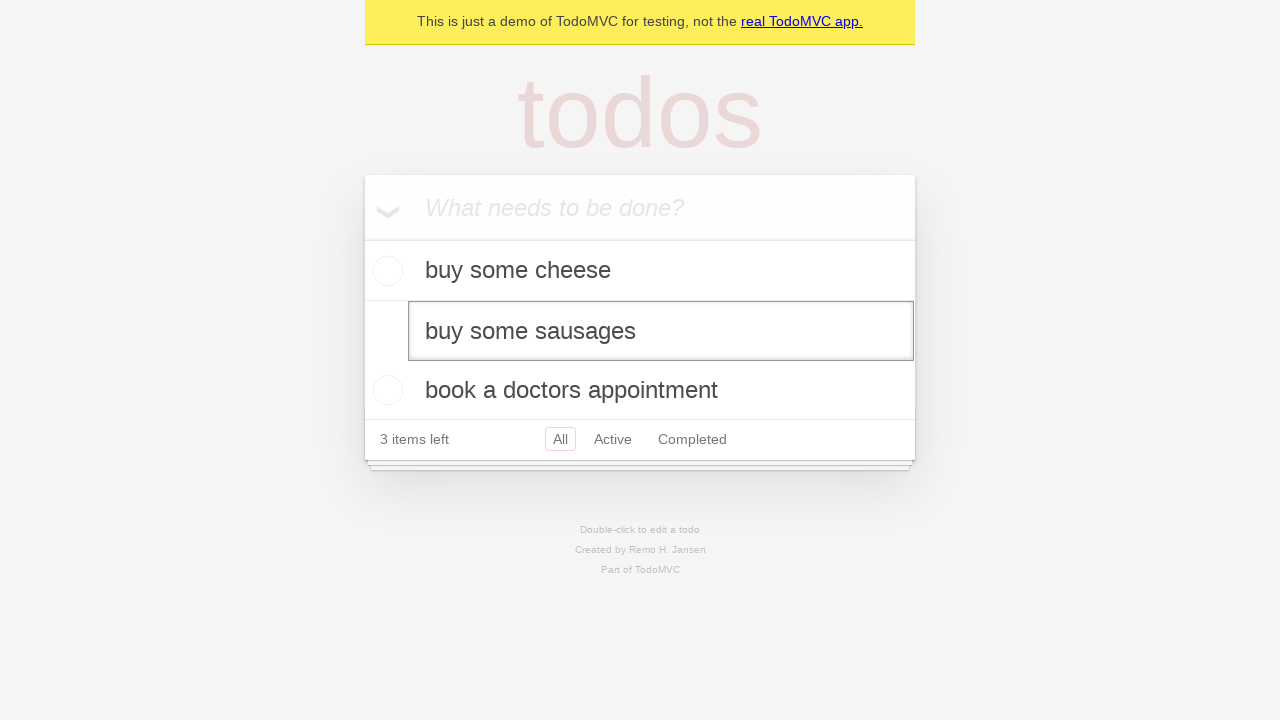

Pressed Enter to confirm edit and save new todo text on internal:testid=[data-testid="todo-item"s] >> nth=1 >> internal:role=textbox[nam
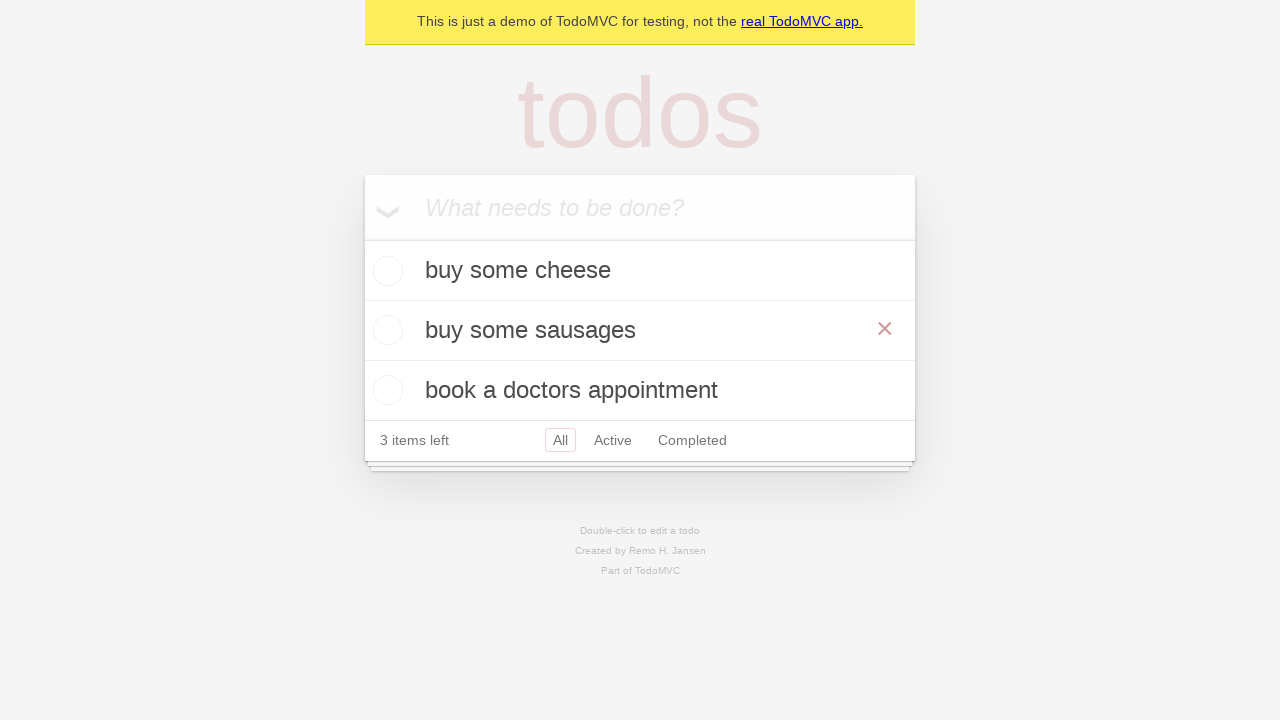

Waited for todo title to be visible after edit
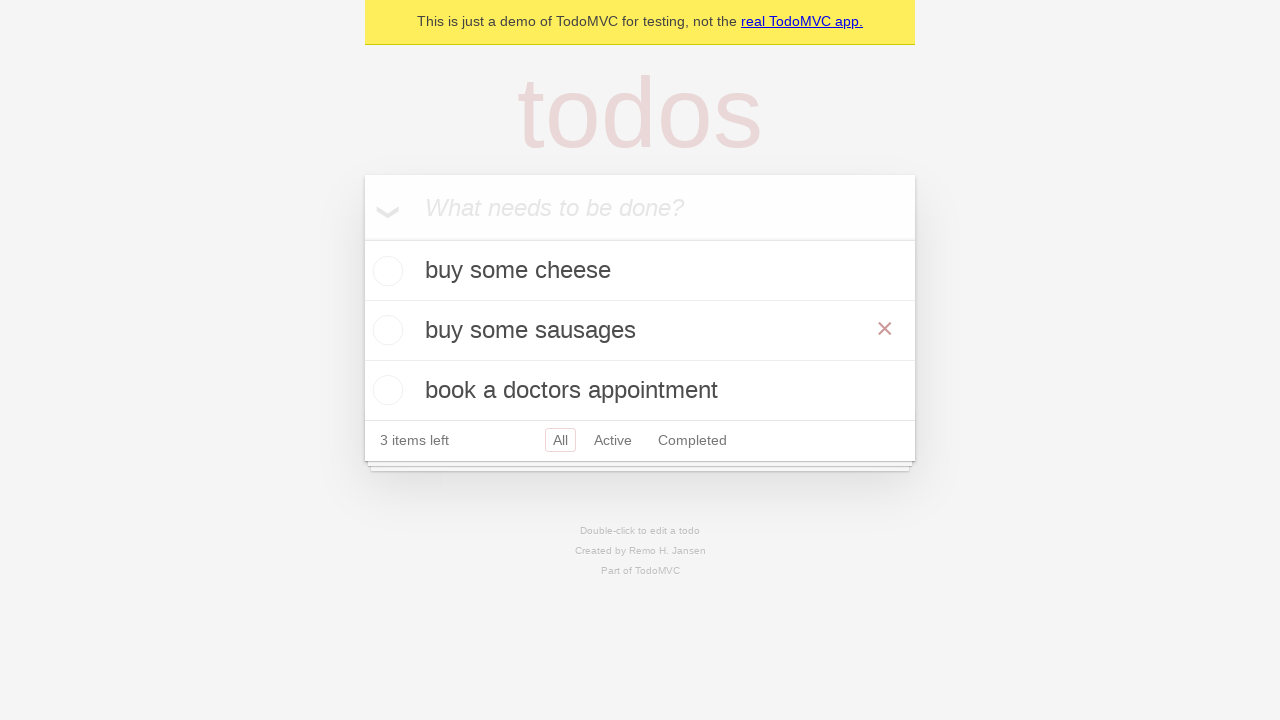

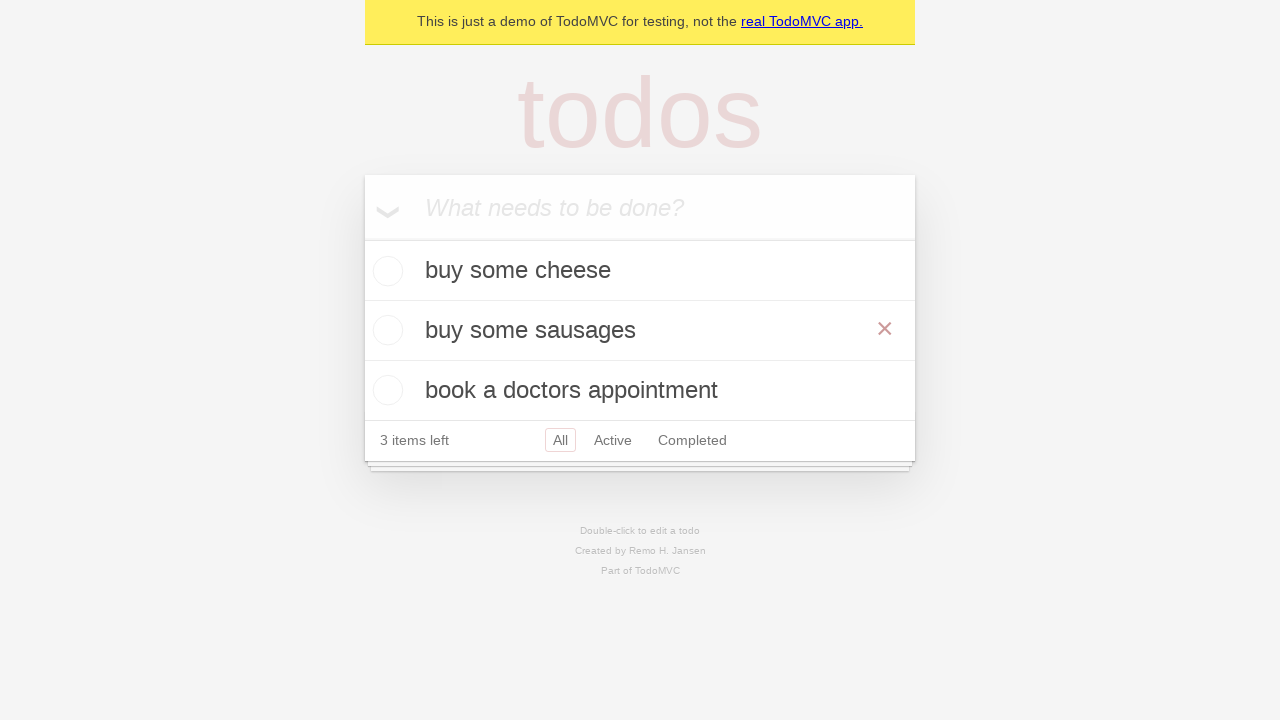